Tests form submission with special characters in all fields

Starting URL: https://lm.skillbox.cc/qa_tester/module02/homework1/

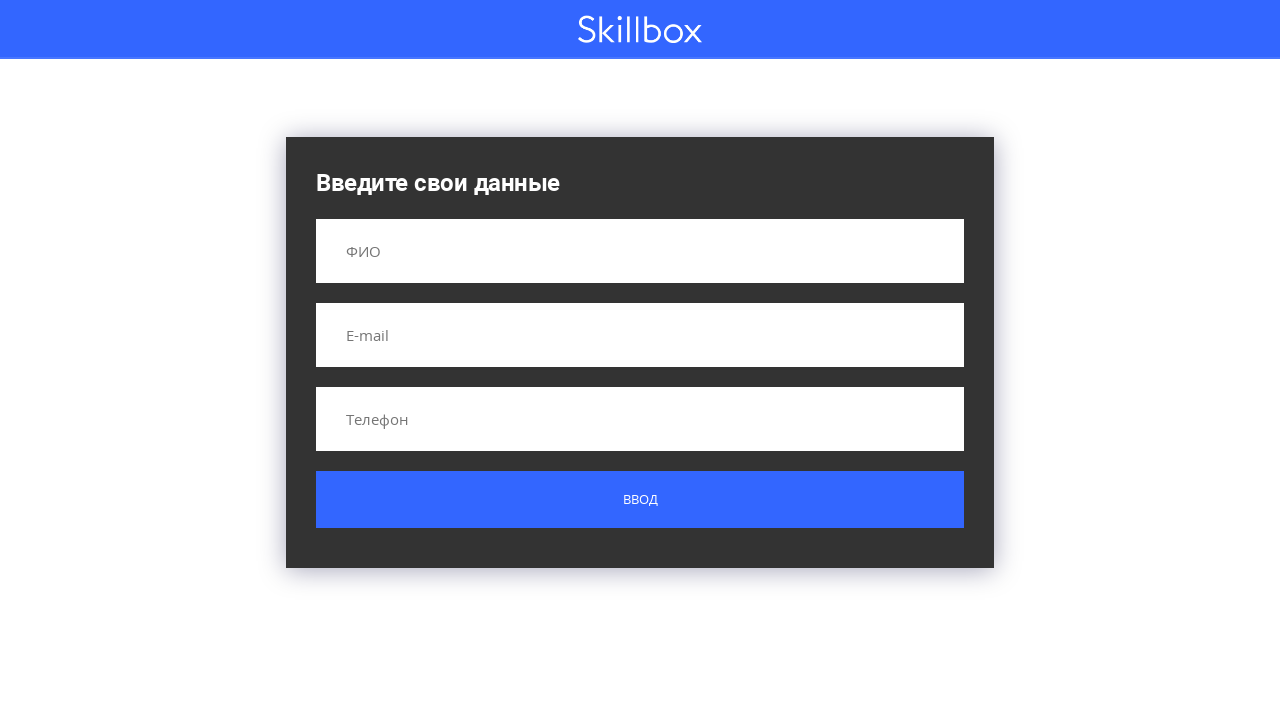

Filled name field with special characters '!@#$%%' on input[name='name']
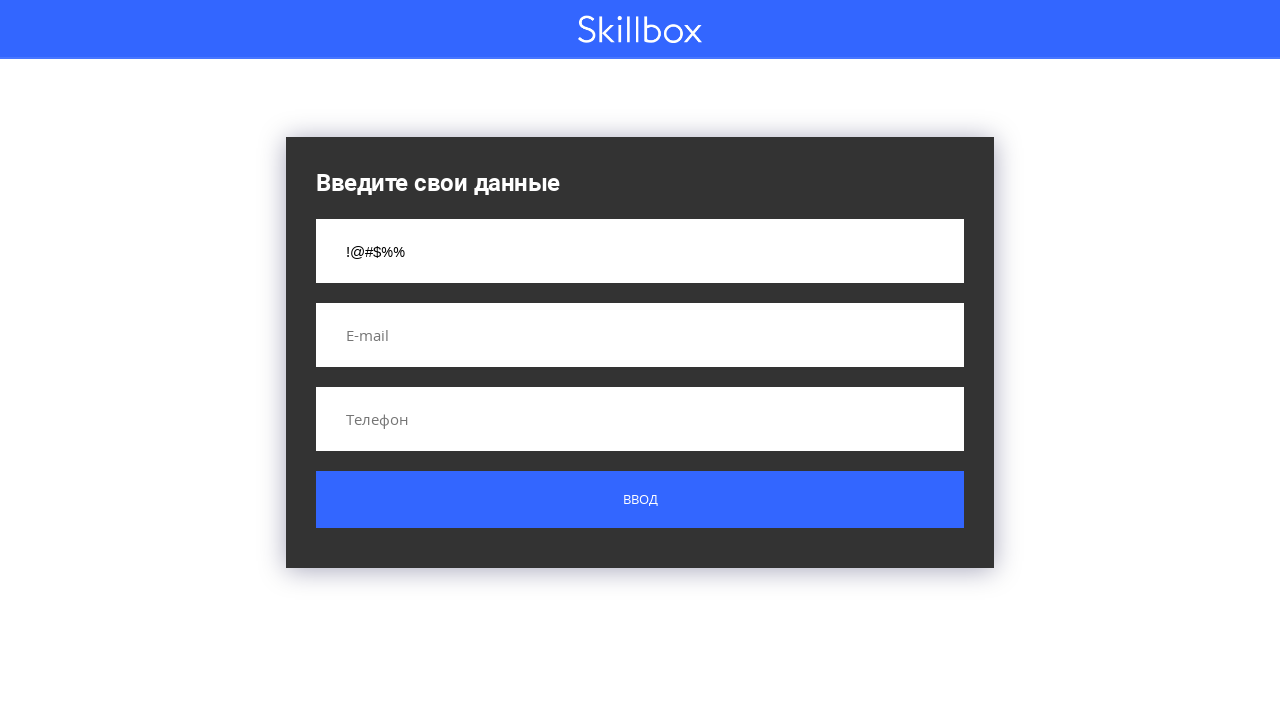

Filled email field with special characters '!@$%%^' on input[name='email']
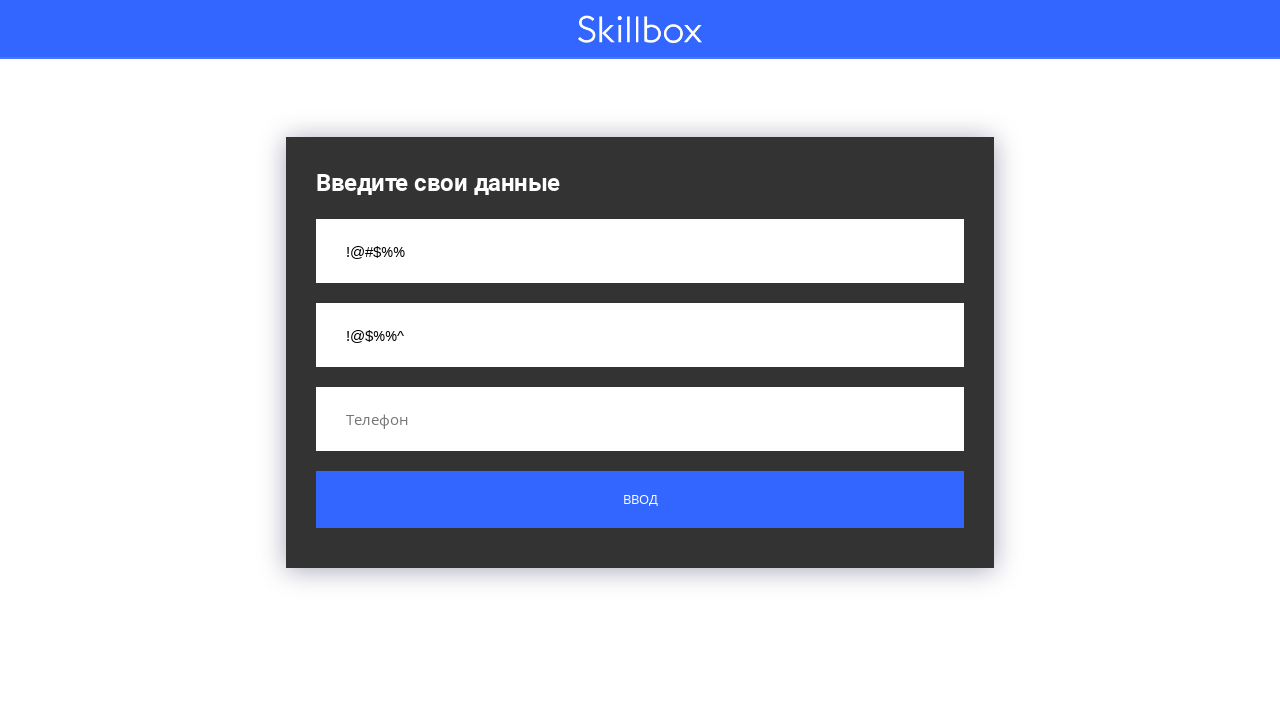

Filled phone field with special characters '!@#$$%^' on input[name='phone']
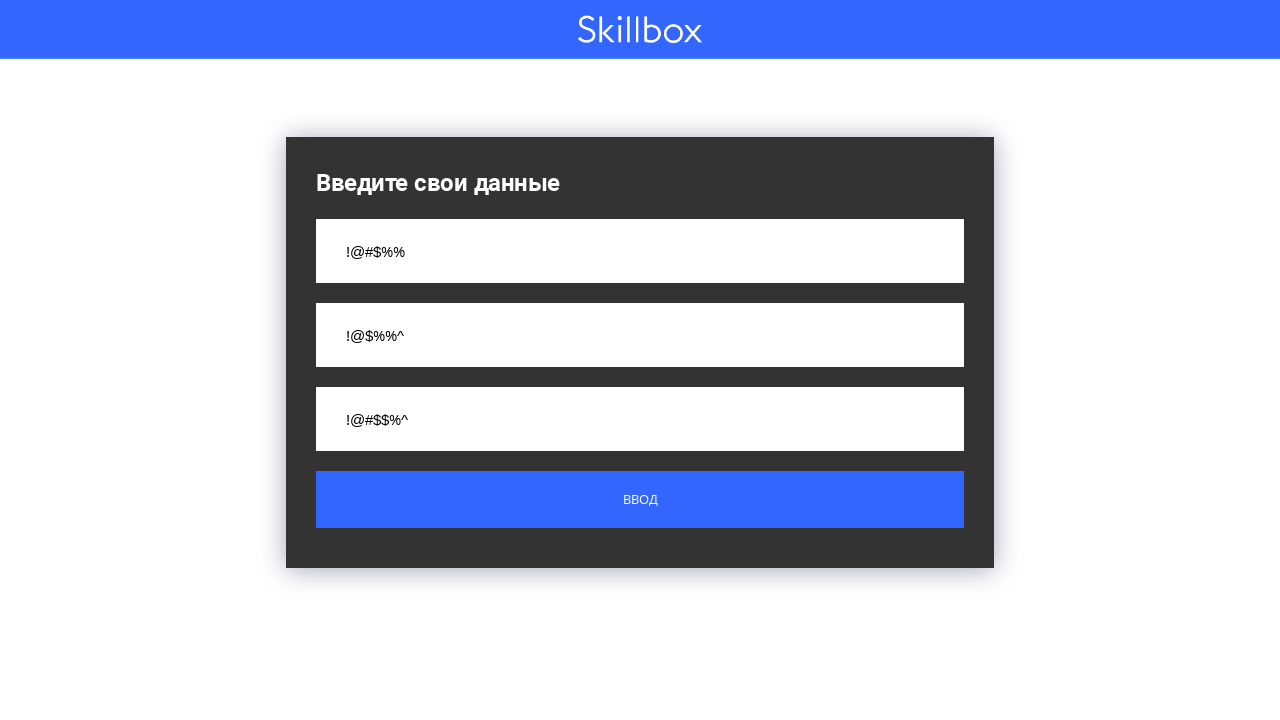

Clicked submit button to submit form with special characters at (640, 500) on .button
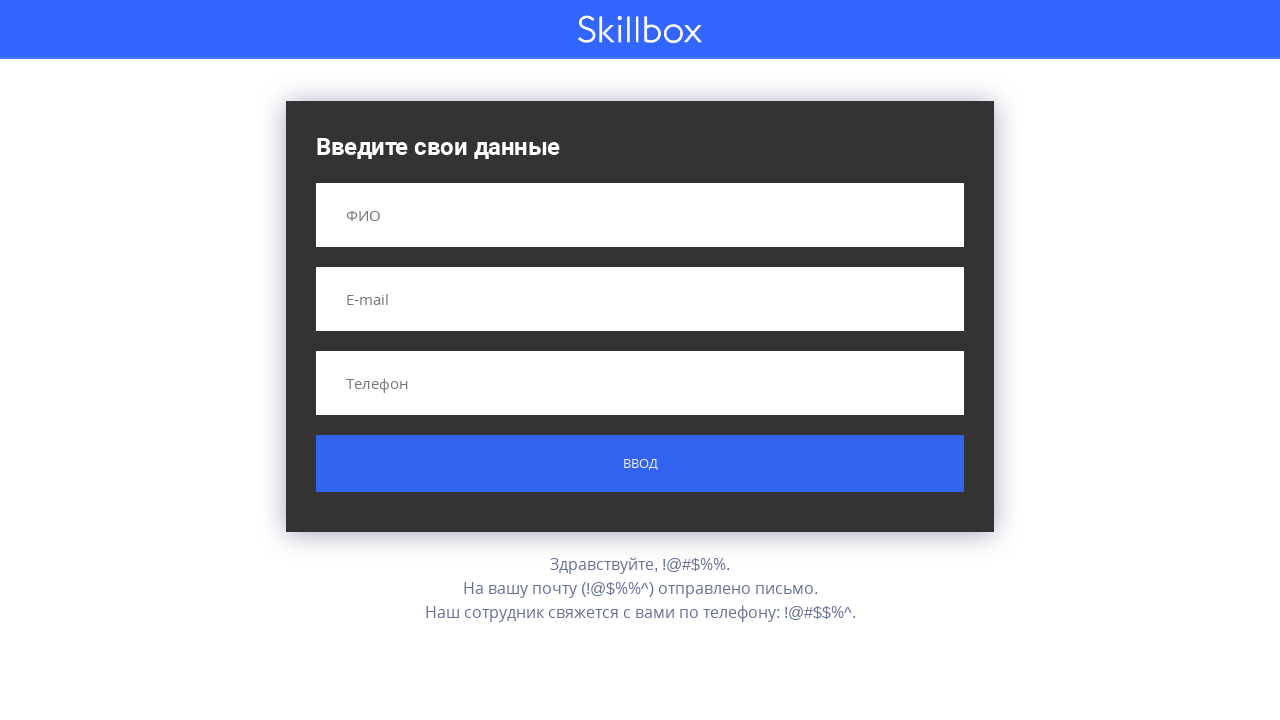

Form submission result appeared
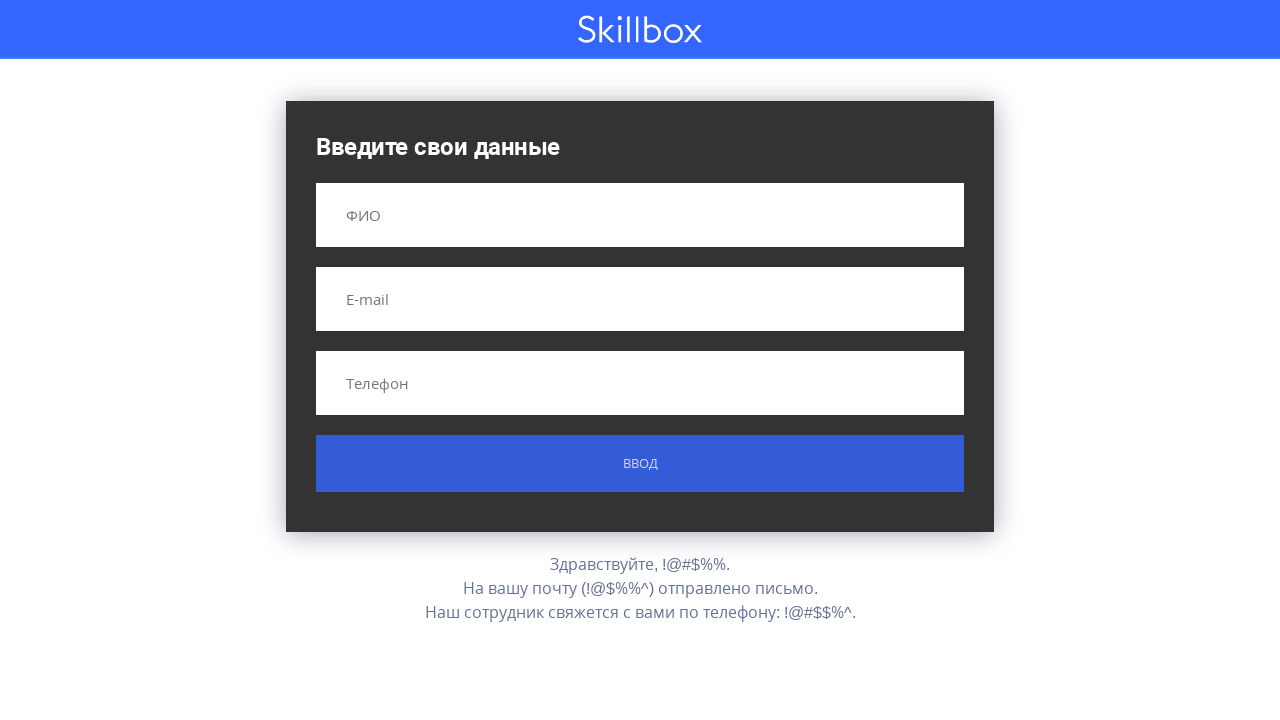

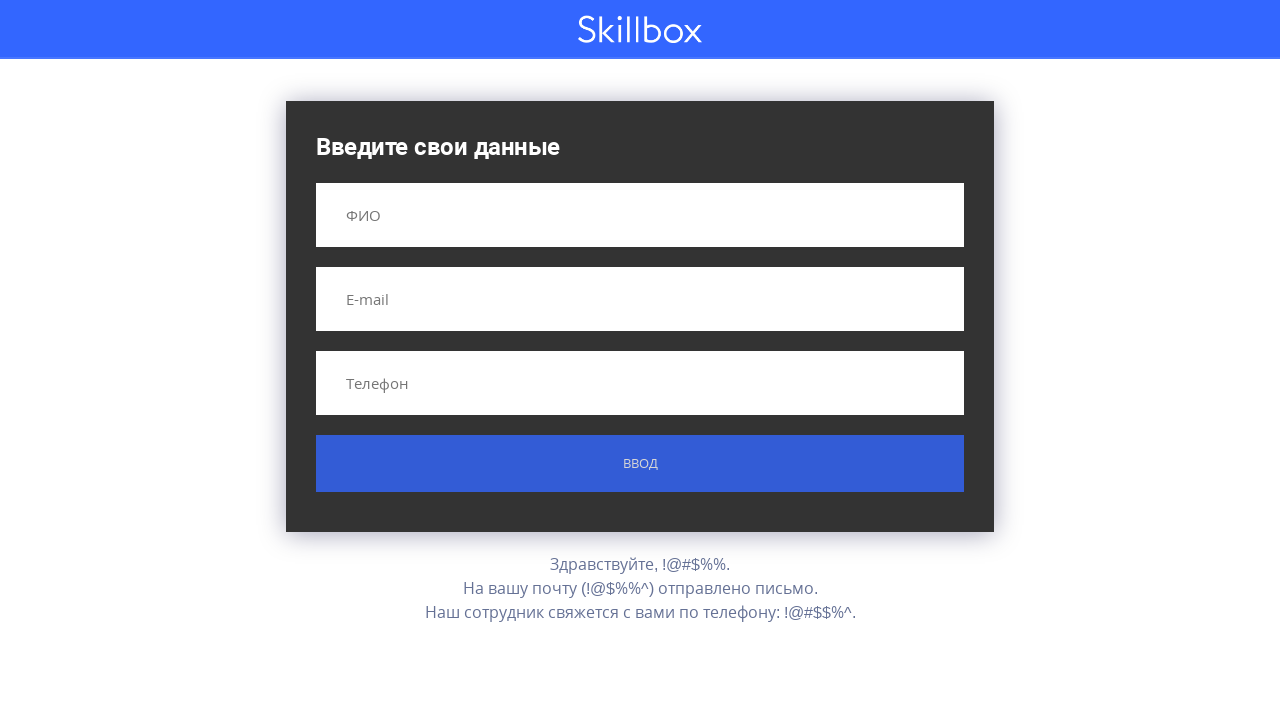